Scrolls to an element with id 'closepopup' to bring it into view

Starting URL: https://crossbrowsertesting.github.io/selenium_example_page.html

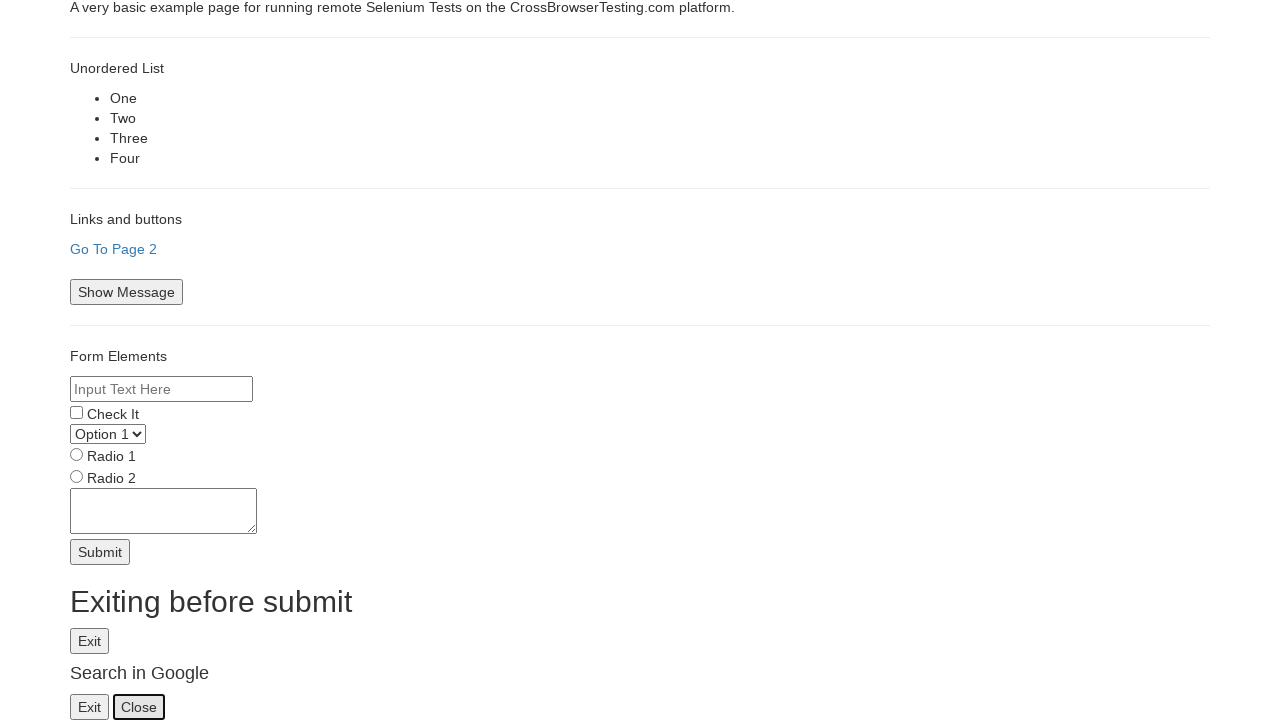

Navigated to the Selenium example page
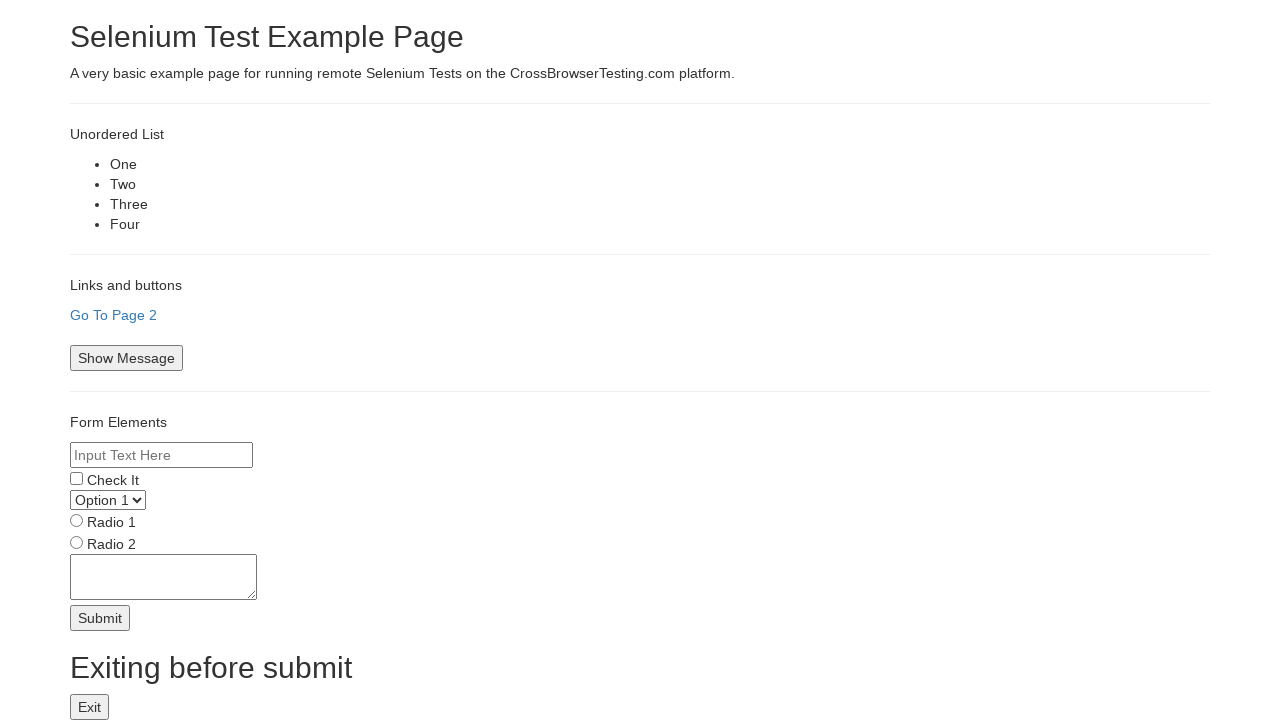

Located the element with id 'closepopup'
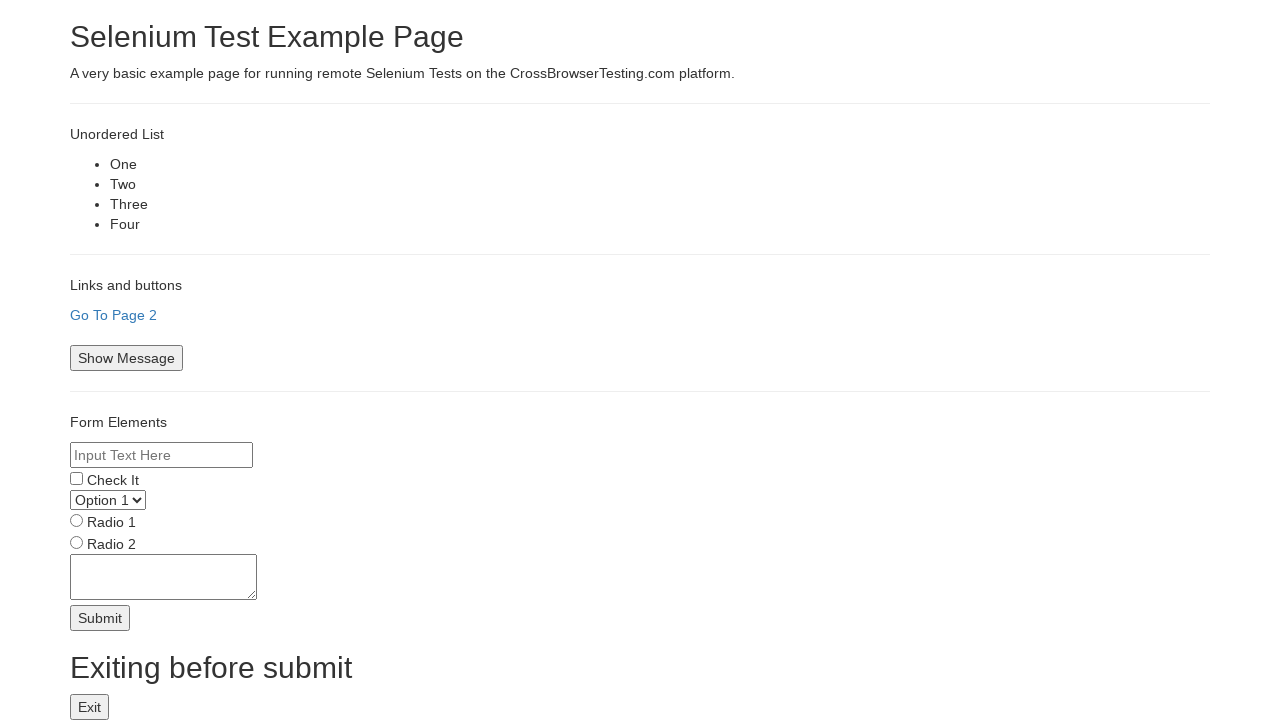

Scrolled to element with id 'closepopup' to bring it into view
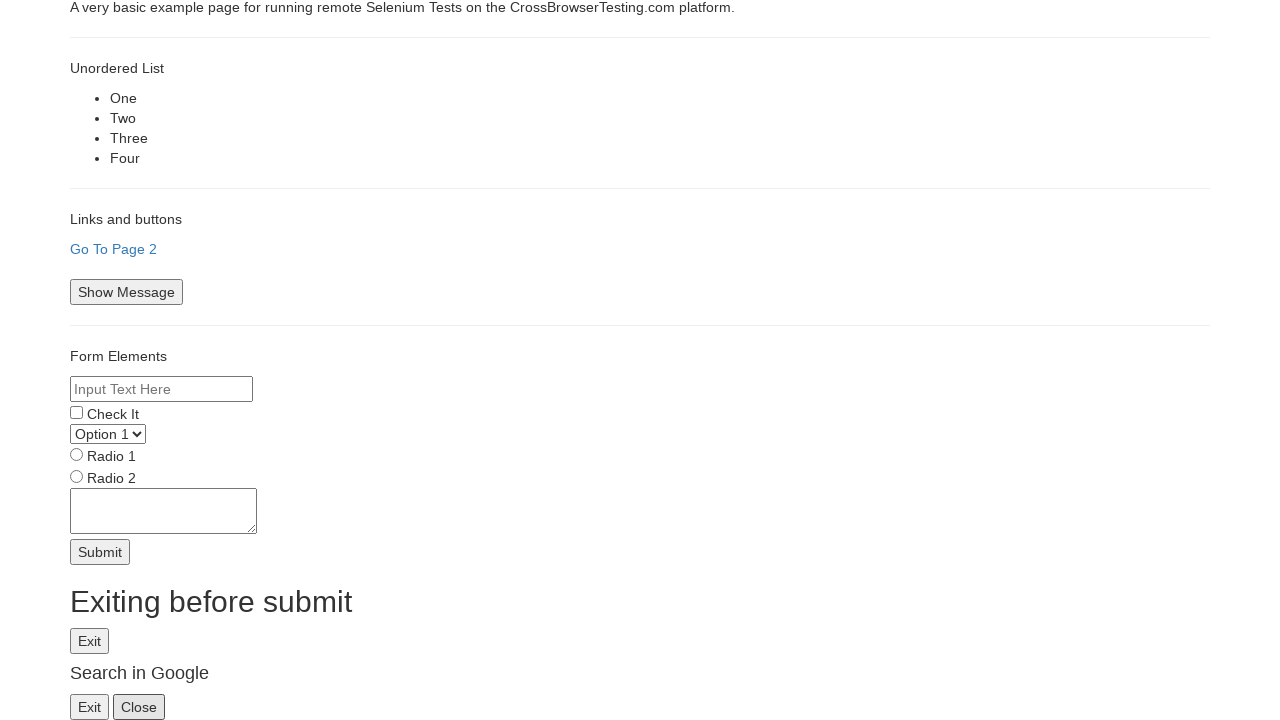

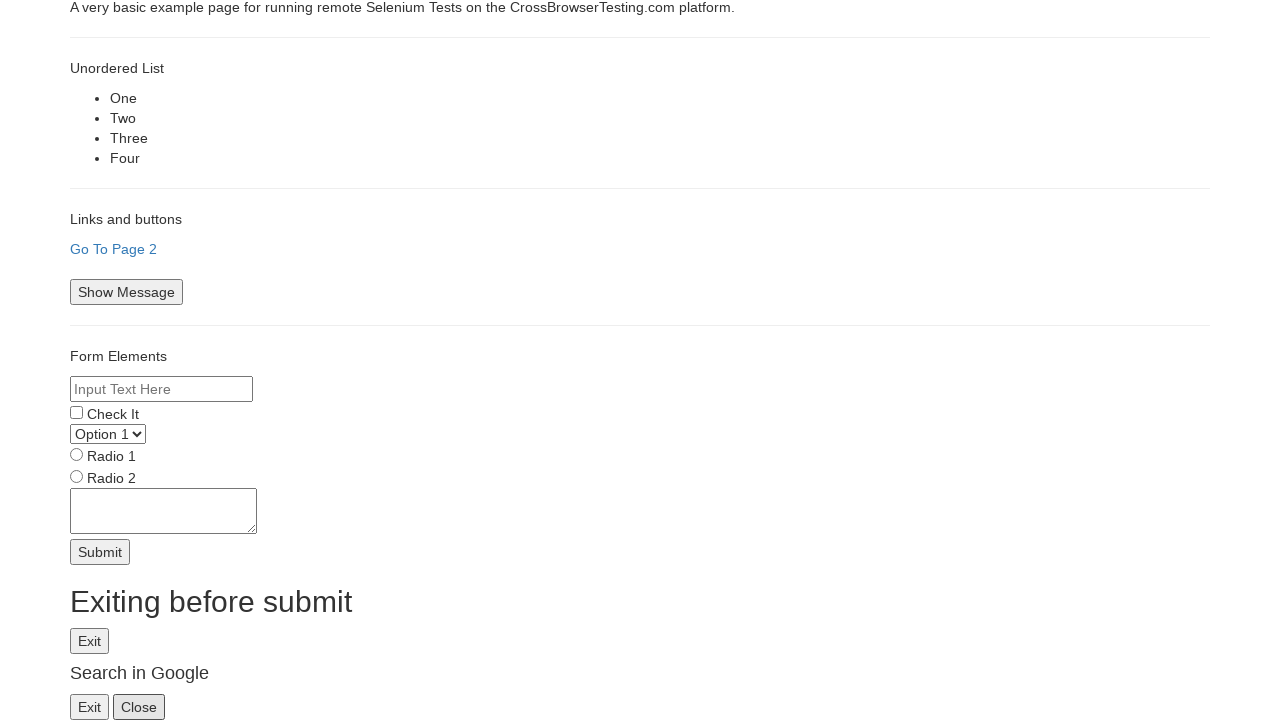